Tests number input field by entering a value and using arrow keys to increment and decrement the value

Starting URL: http://the-internet.herokuapp.com/inputs

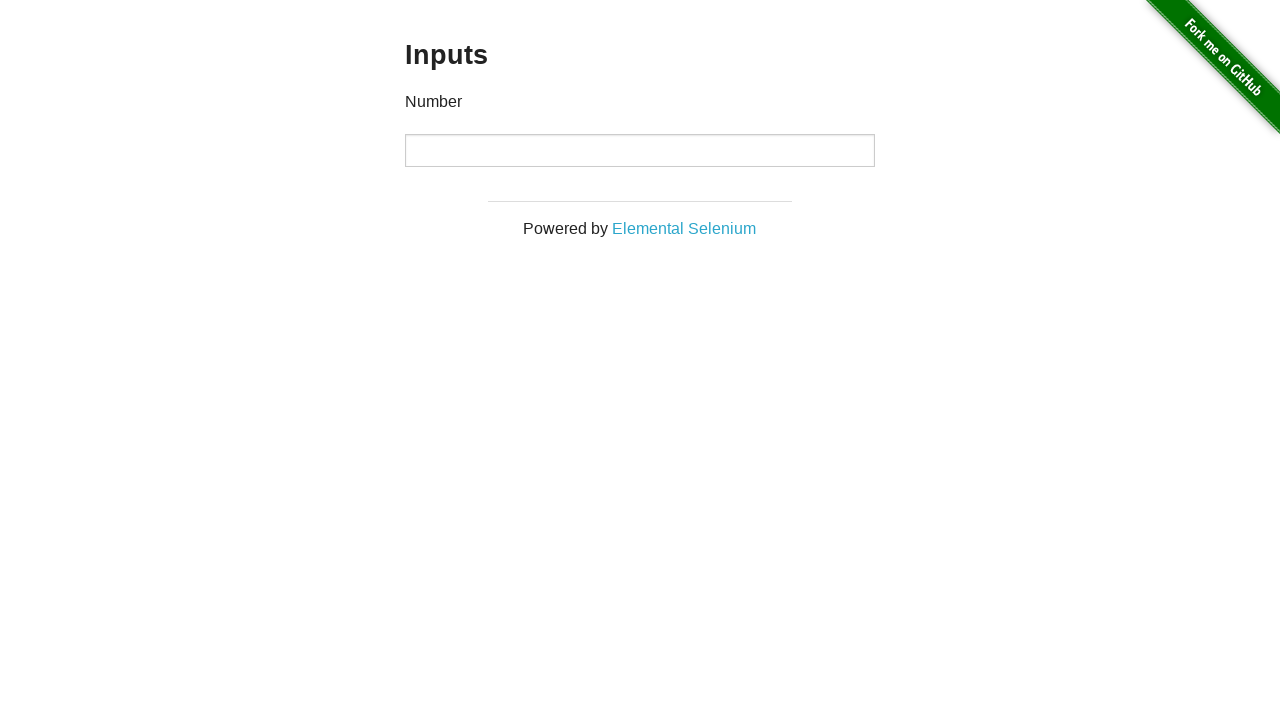

Clicked on the number input field at (640, 150) on input
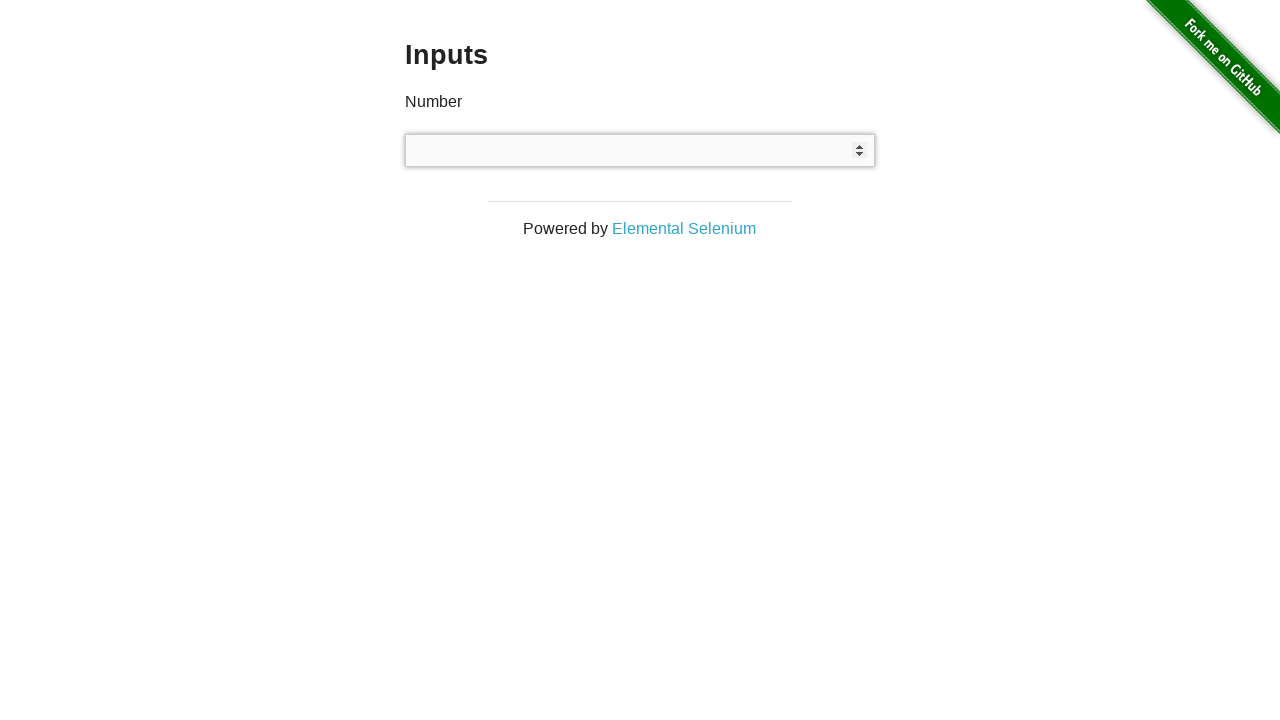

Filled input field with initial value '0' on input
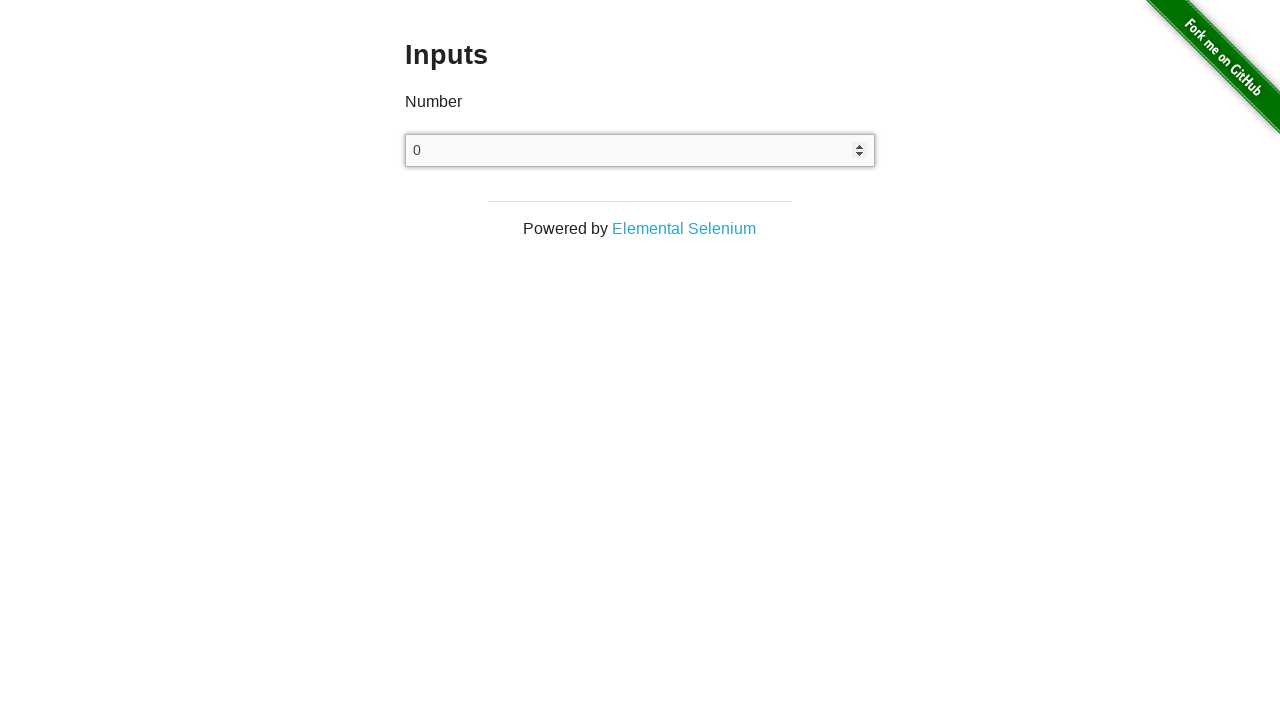

Pressed ArrowUp key to increment value (iteration 1/5) on input
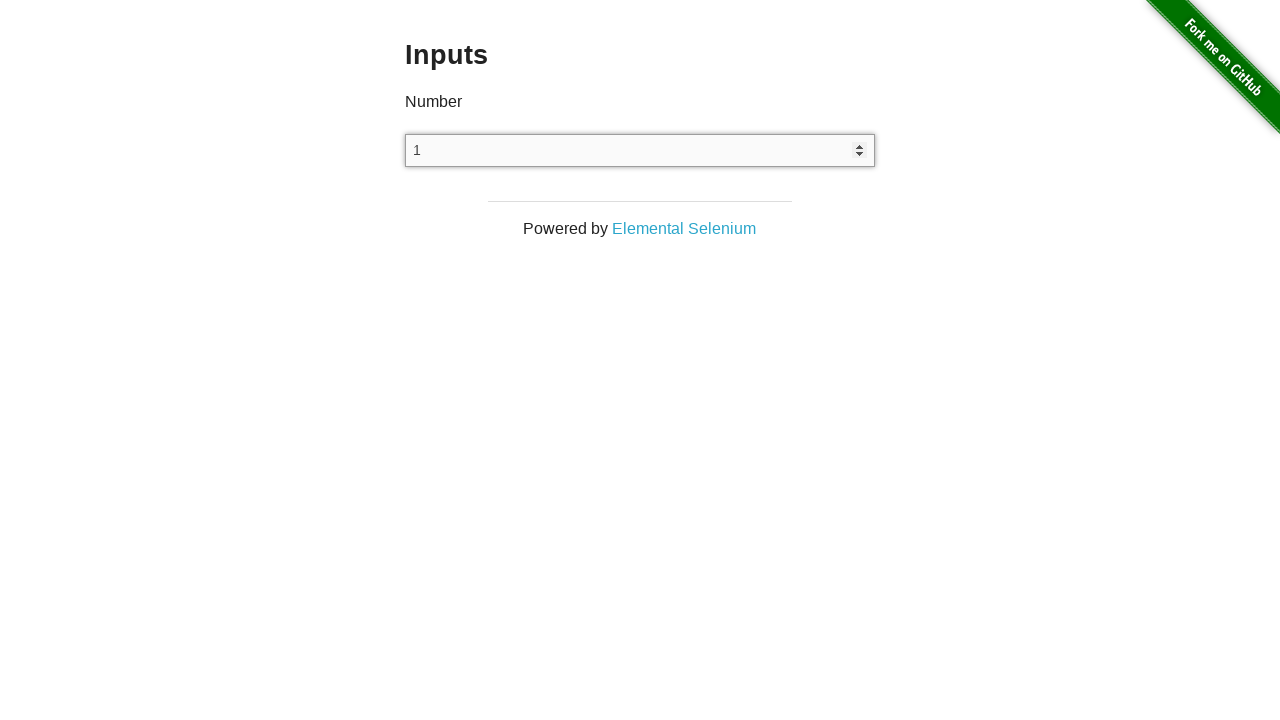

Pressed ArrowUp key to increment value (iteration 2/5) on input
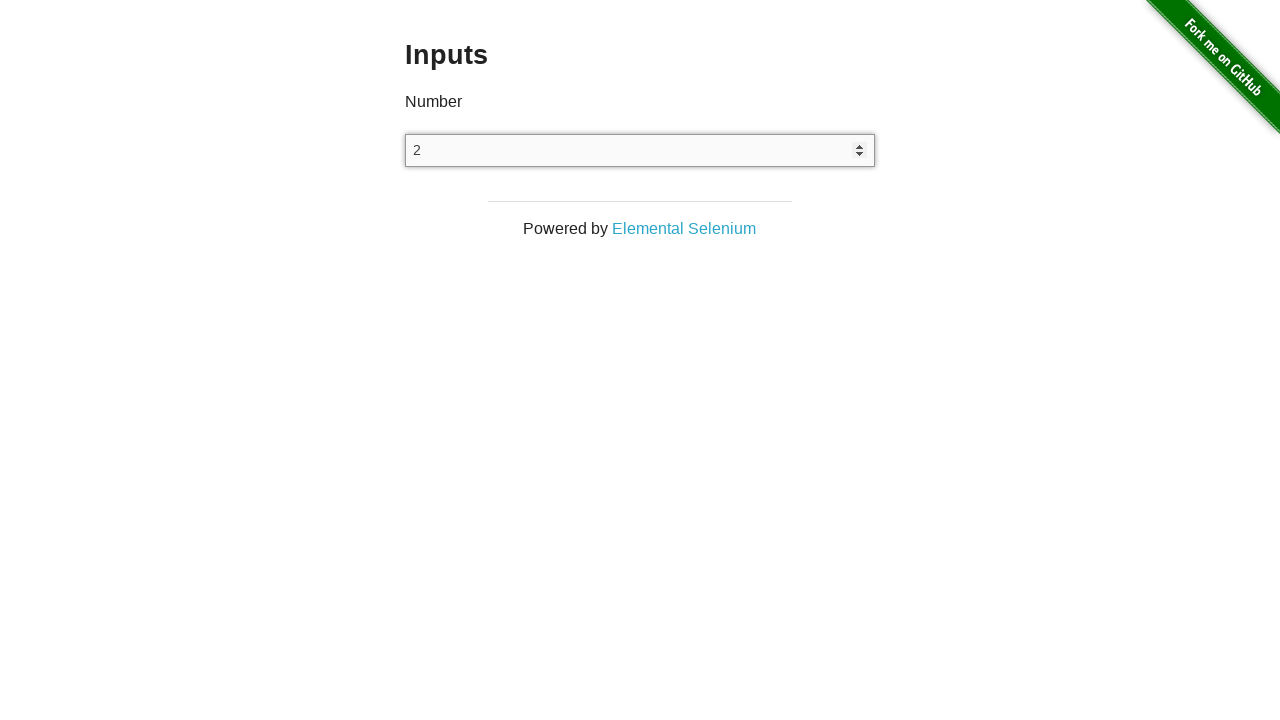

Pressed ArrowUp key to increment value (iteration 3/5) on input
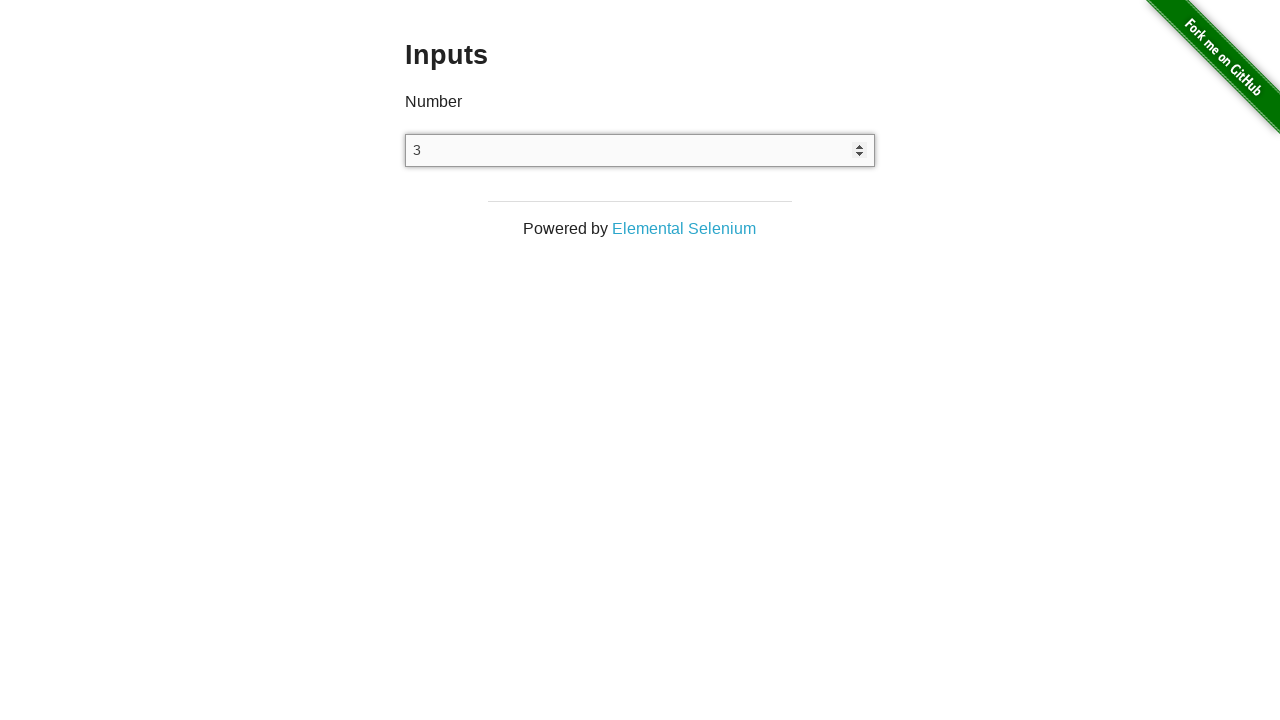

Pressed ArrowUp key to increment value (iteration 4/5) on input
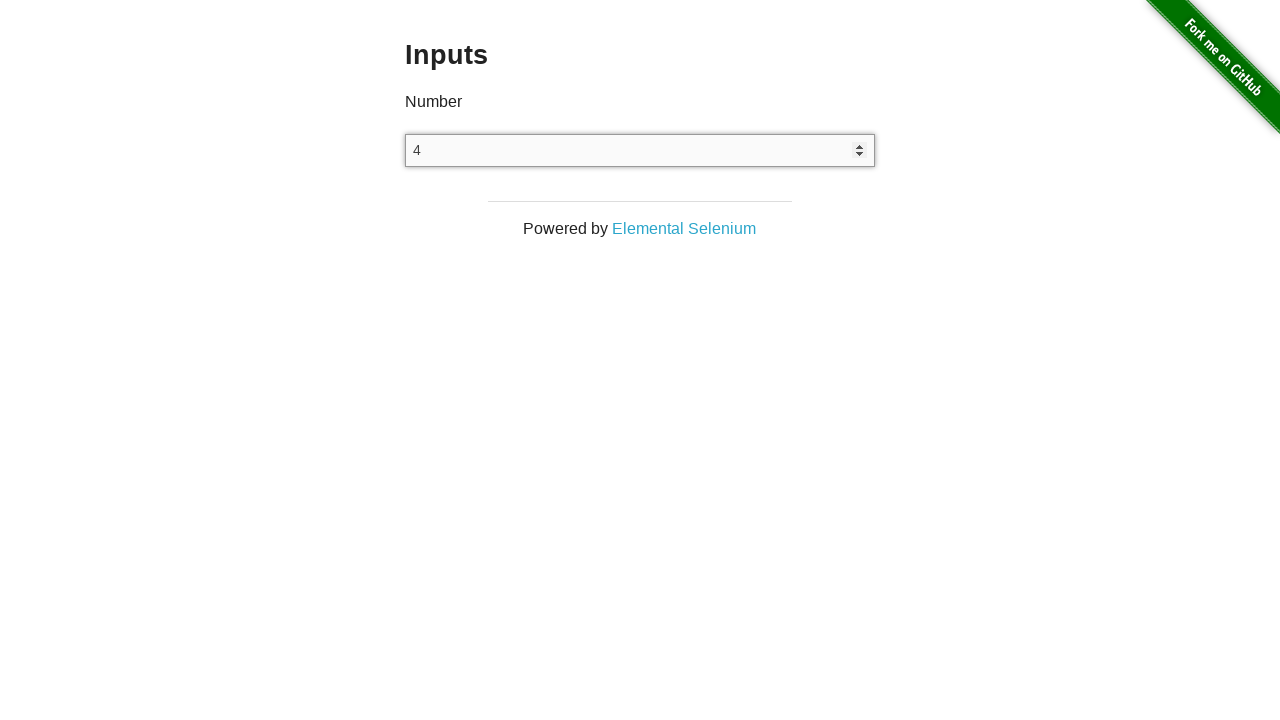

Pressed ArrowUp key to increment value (iteration 5/5) on input
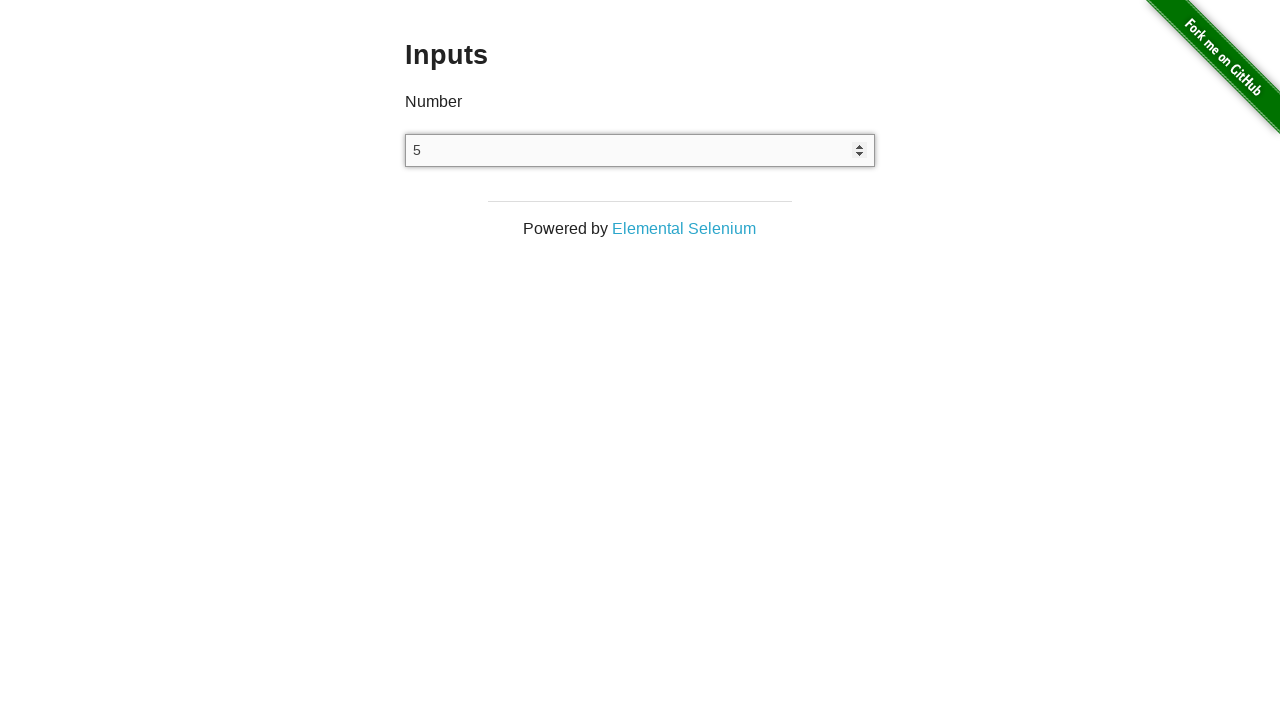

Reset input field to '0' on input
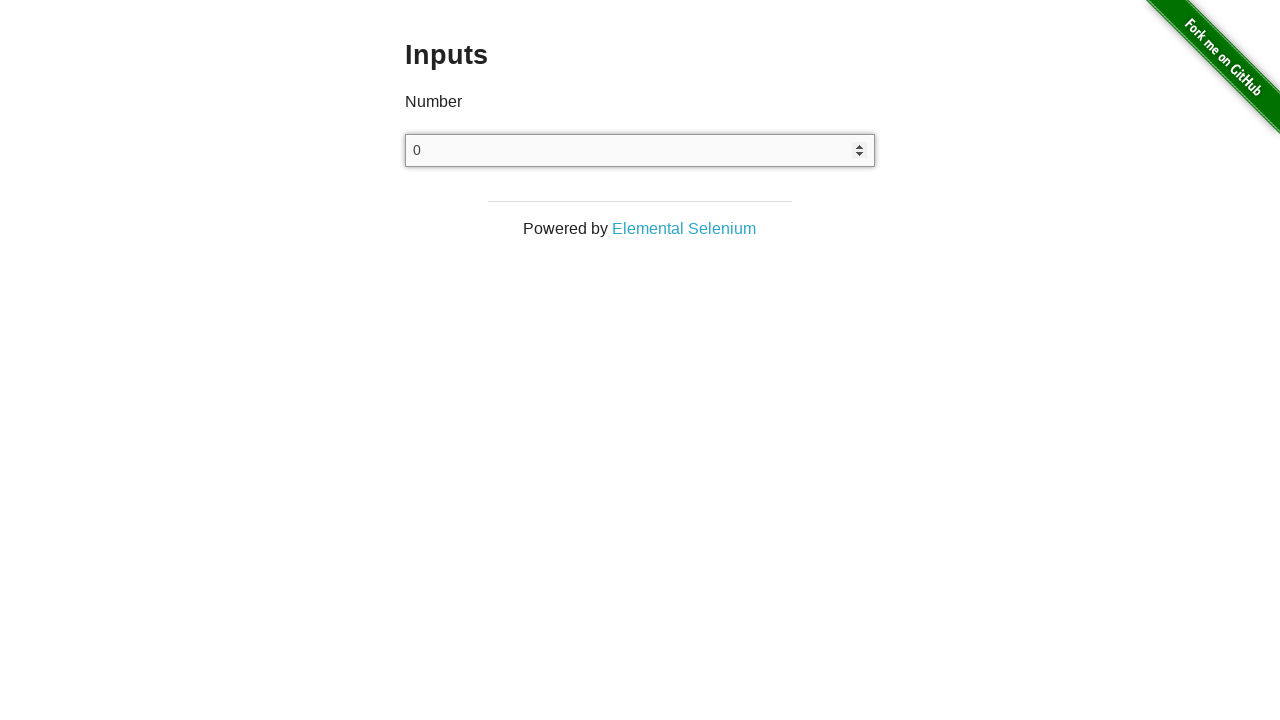

Pressed ArrowDown key to decrement value (iteration 1/5) on input
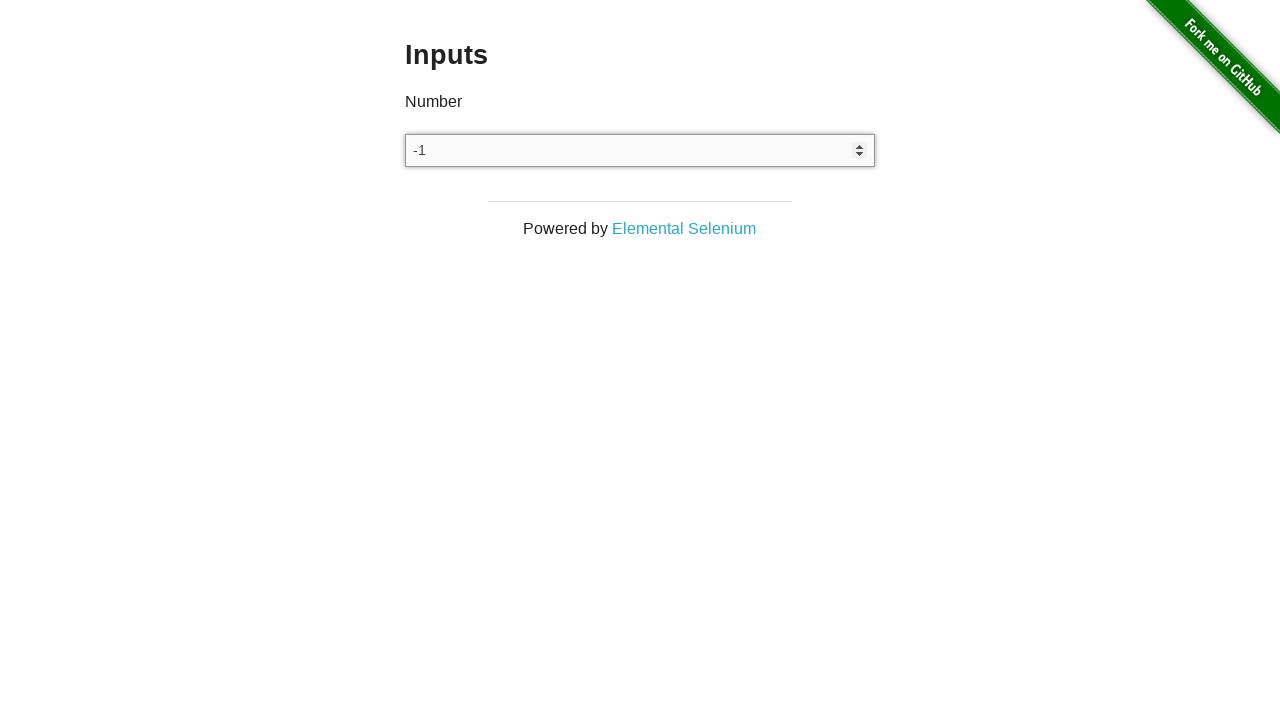

Pressed ArrowDown key to decrement value (iteration 2/5) on input
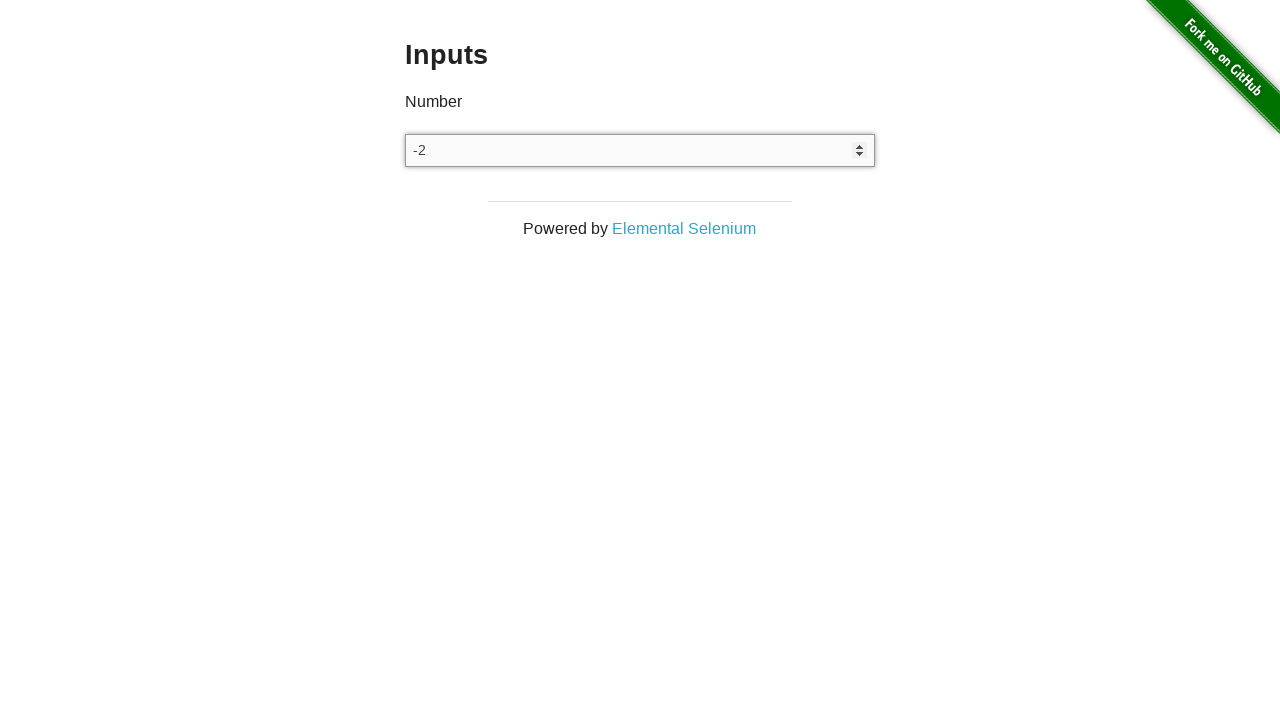

Pressed ArrowDown key to decrement value (iteration 3/5) on input
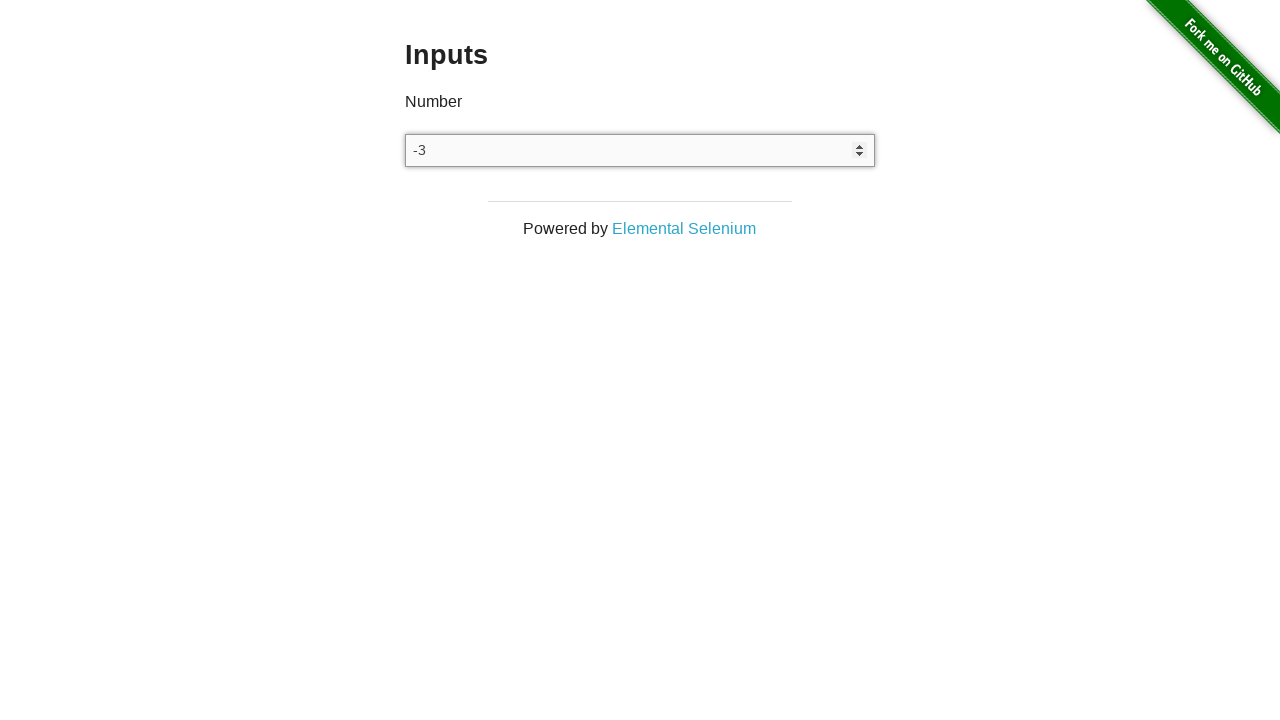

Pressed ArrowDown key to decrement value (iteration 4/5) on input
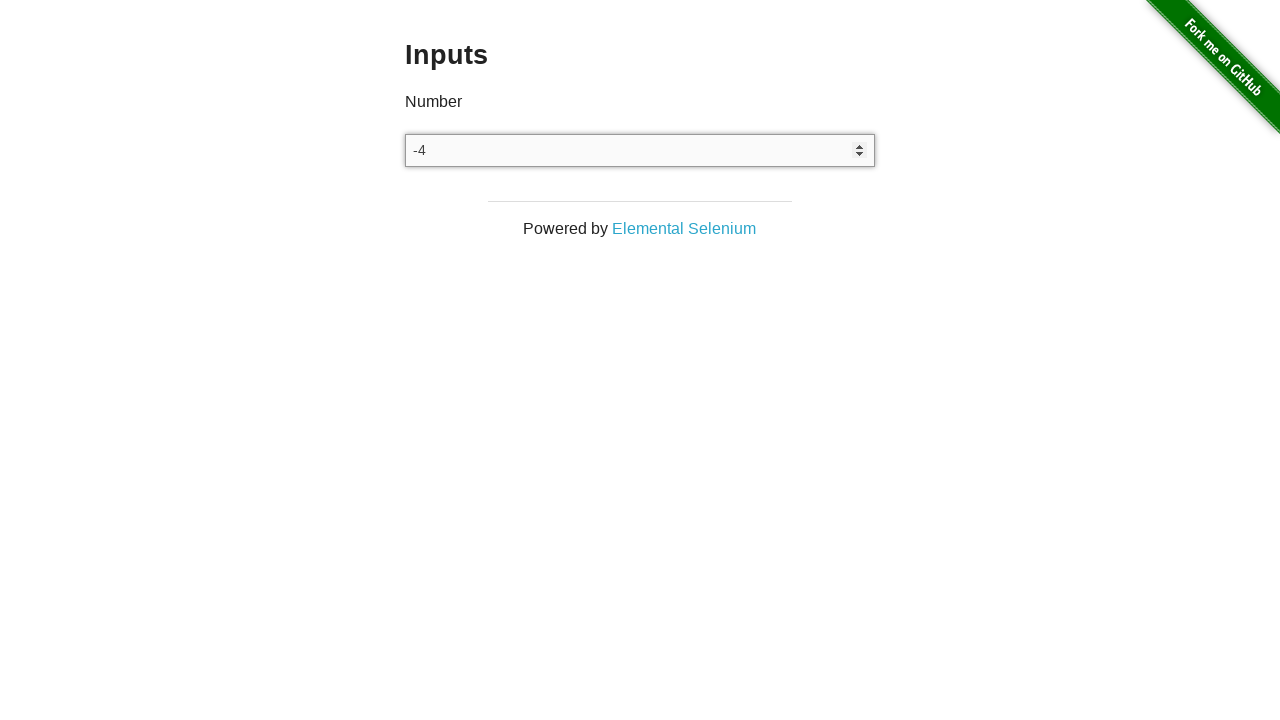

Pressed ArrowDown key to decrement value (iteration 5/5) on input
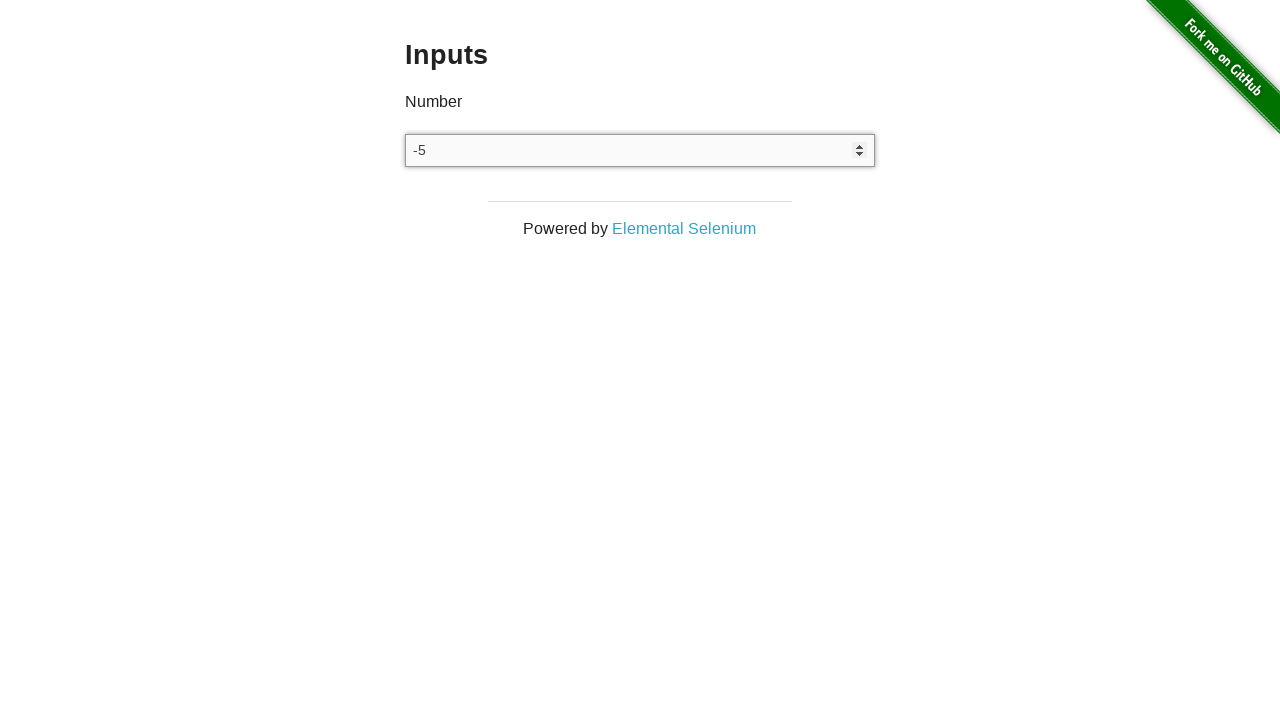

Cleared the input field on input
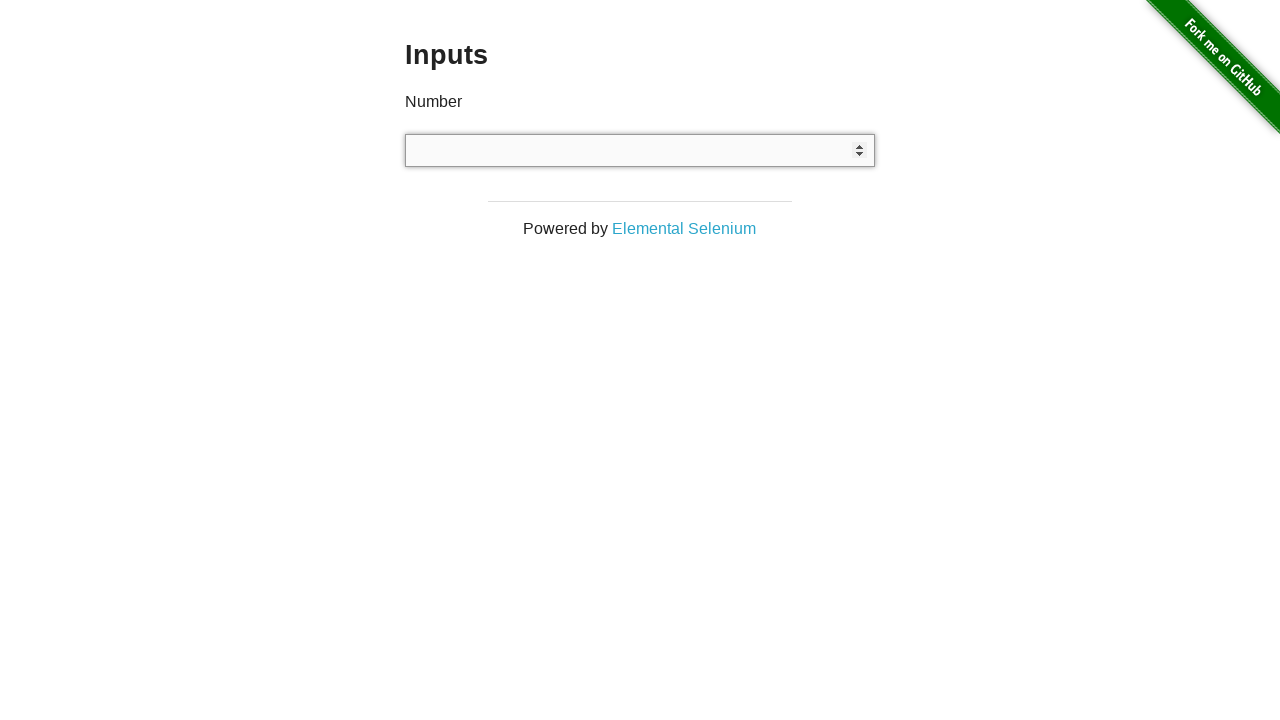

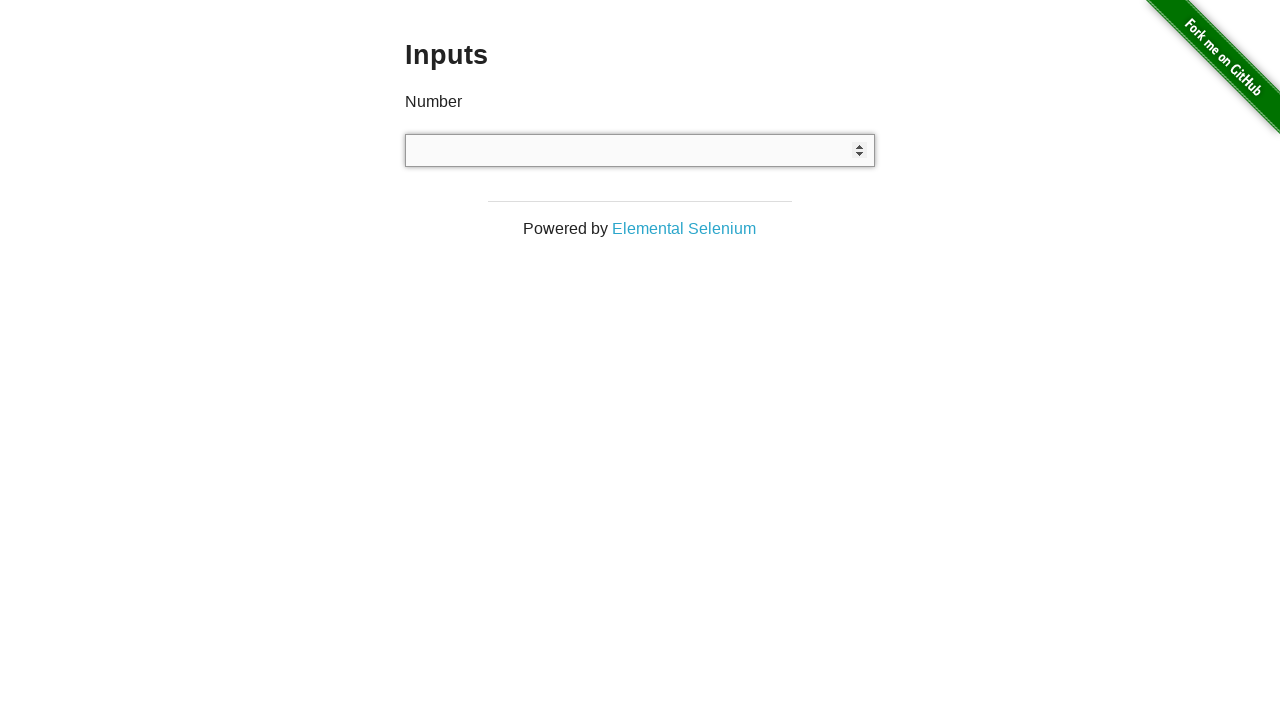